Navigates to the Apparel & Custom Wear page and verifies that Add to Cart/Select buttons on product cards are present and enabled.

Starting URL: https://www.glendale.com

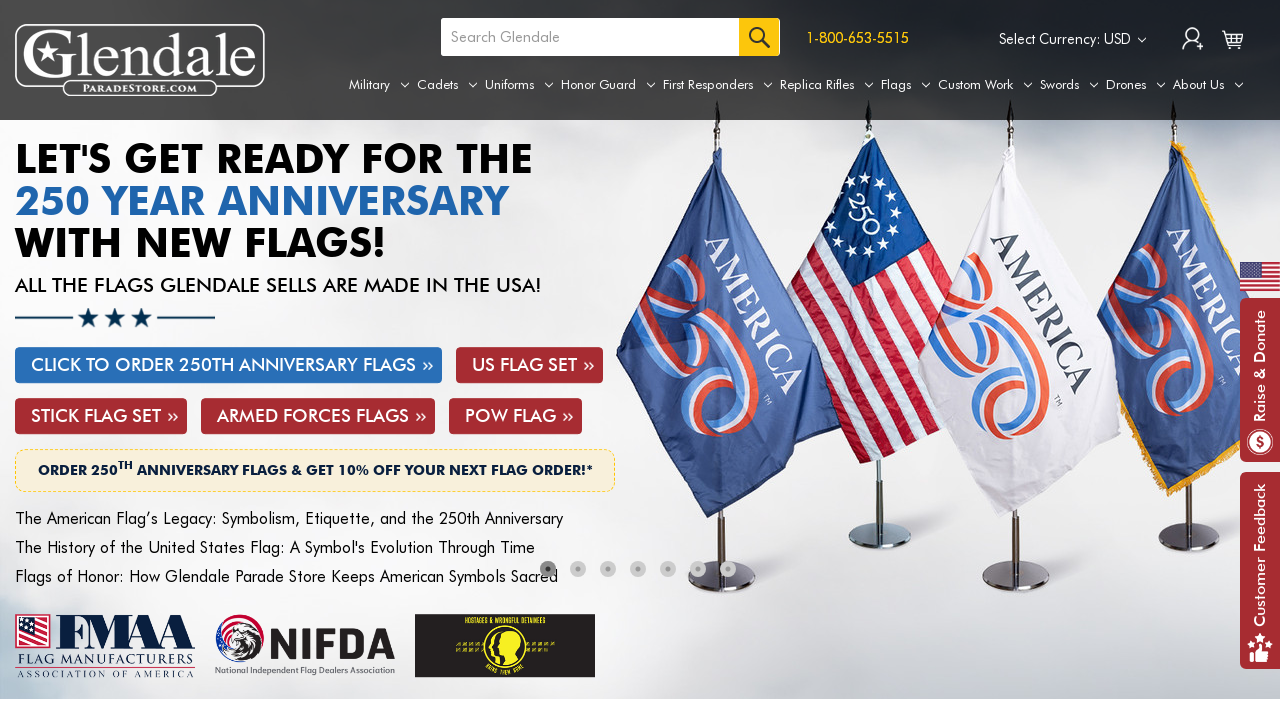

Hovered over Uniforms tab to reveal submenu at (519, 85) on a[aria-label='Uniforms']
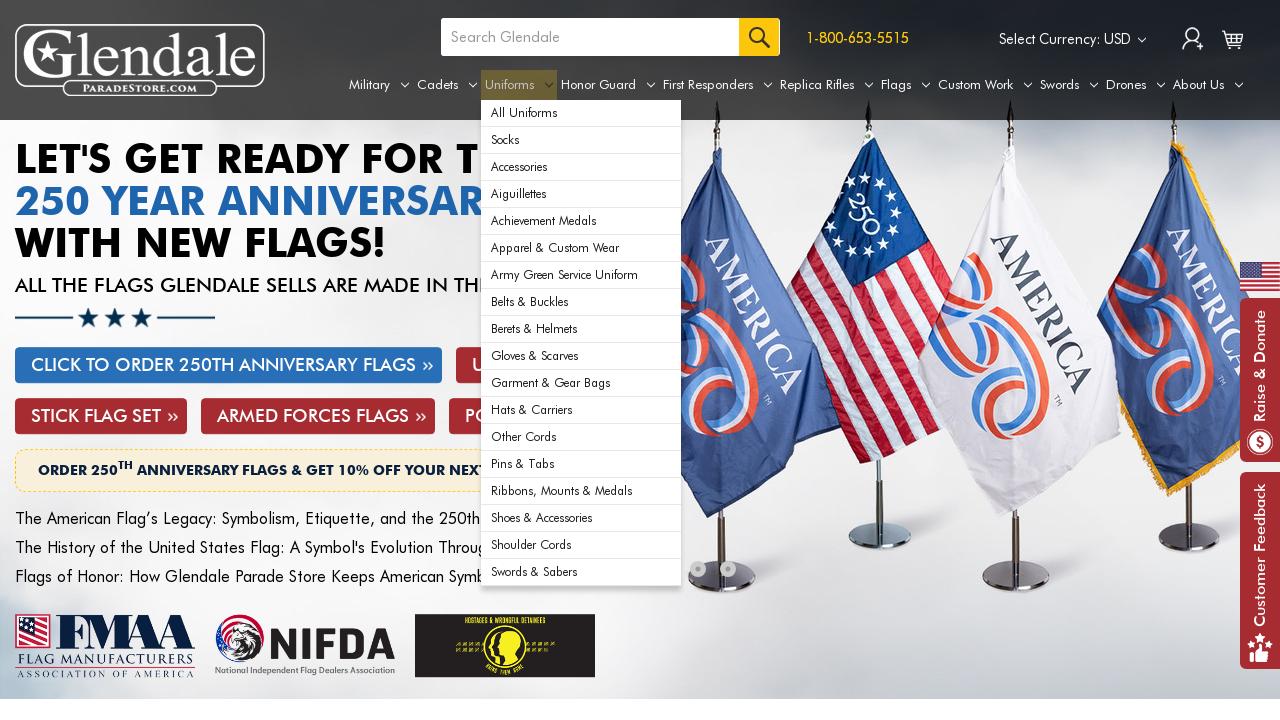

Clicked on Apparel & Custom Wear menu option at (581, 248) on xpath=//div[@id='navPages-29']/ul[@class='navPage-subMenu-list']/li[6]/a
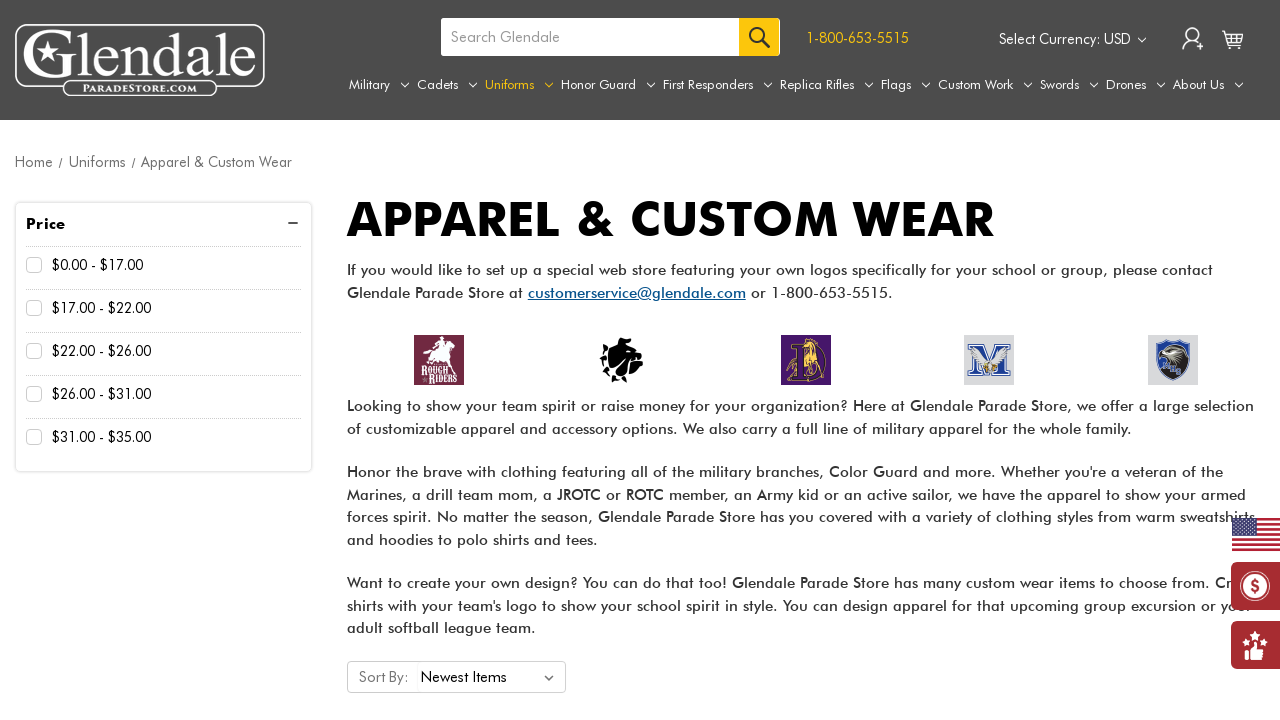

Waited for Add to Cart/Select buttons to be visible on product cards
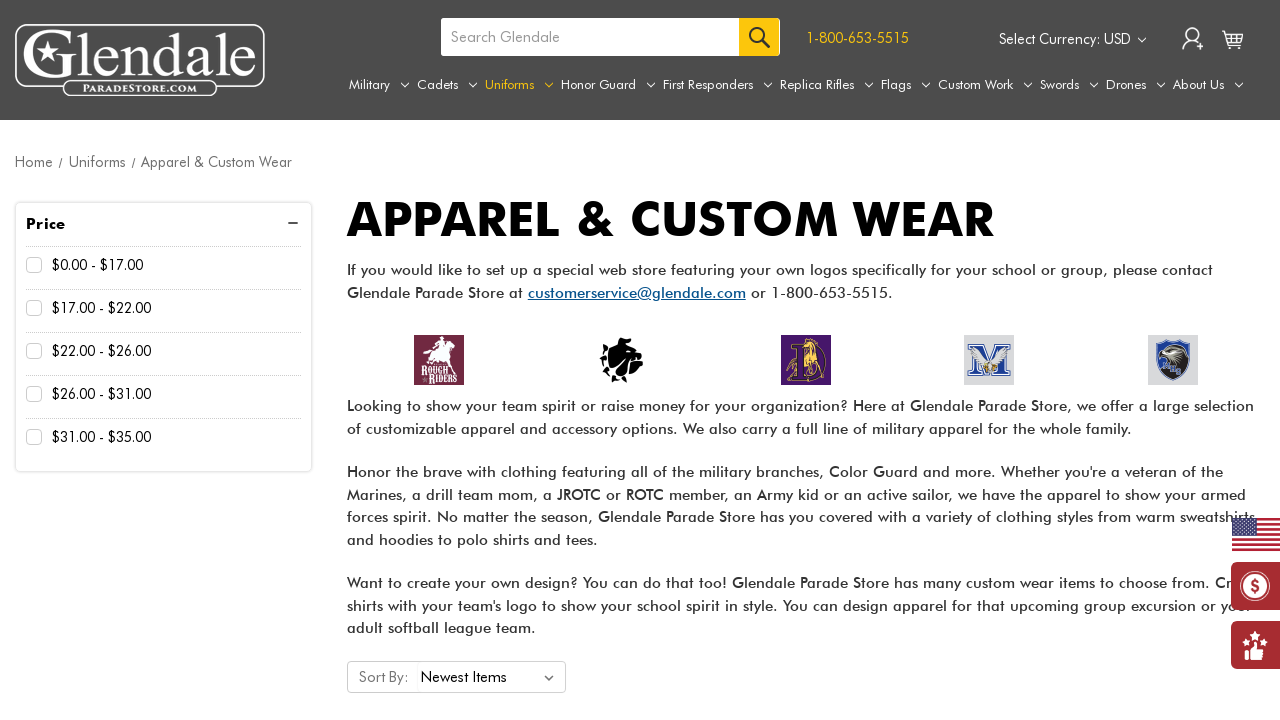

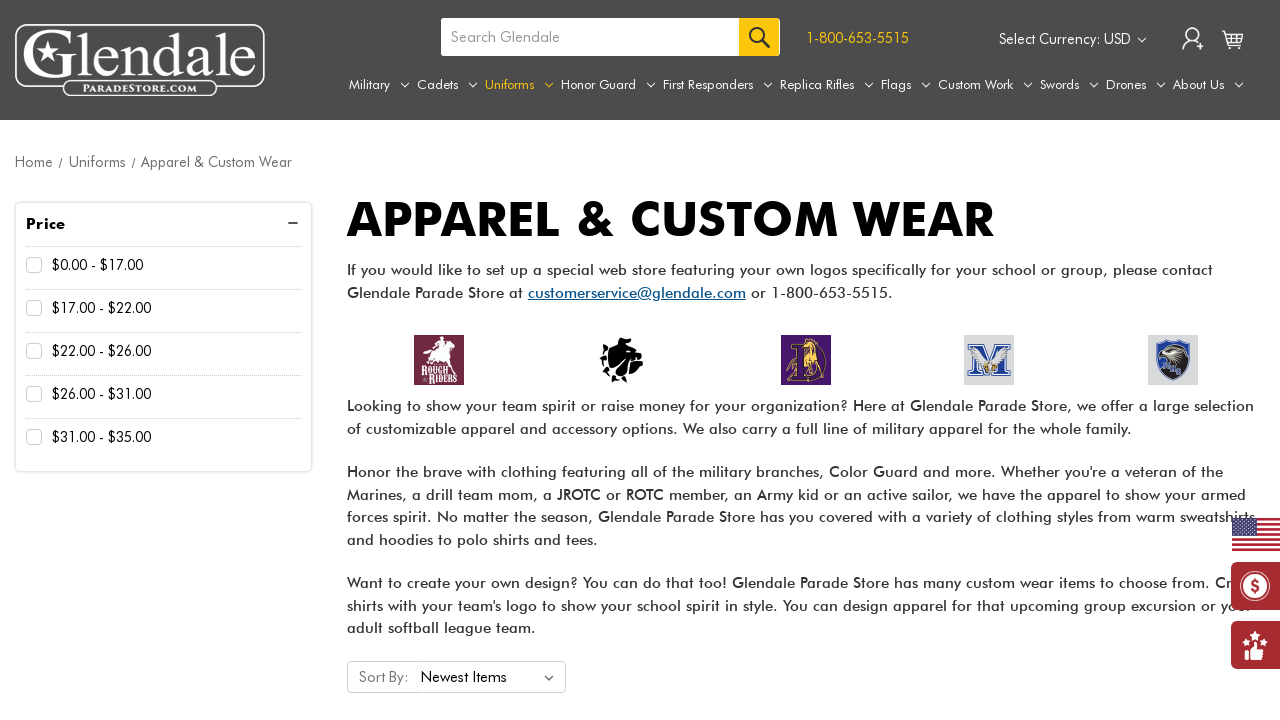